Tests the checkboxes page by navigating to it and clicking all three checkboxes

Starting URL: https://formy-project.herokuapp.com/

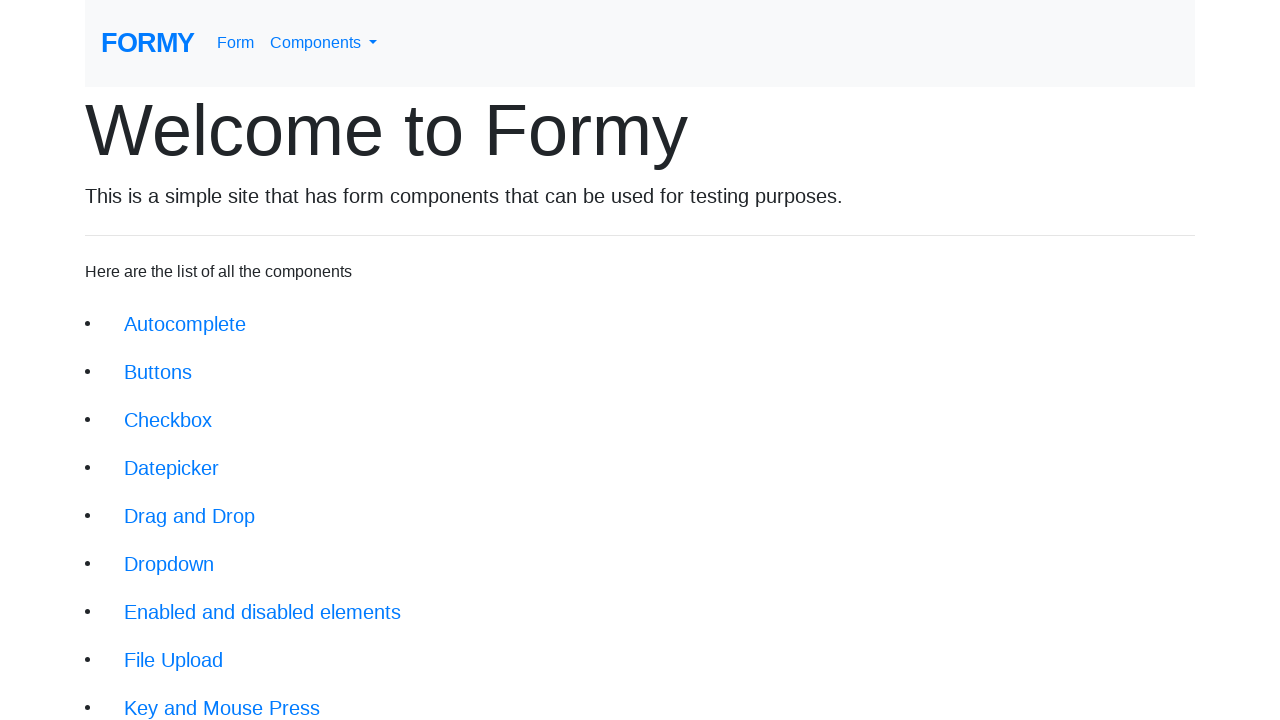

Clicked on checkboxes link (3rd item) at (168, 420) on xpath=//li[3]/a[@class = 'btn btn-lg']
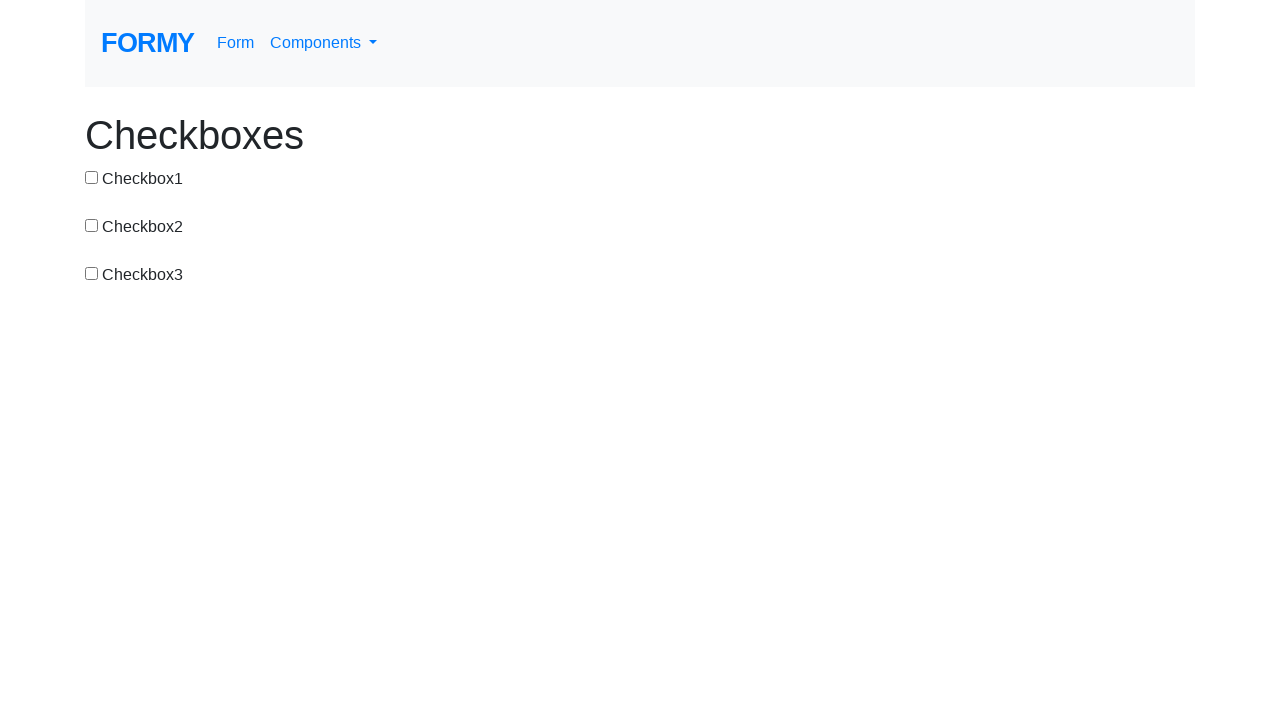

Checkboxes page heading loaded
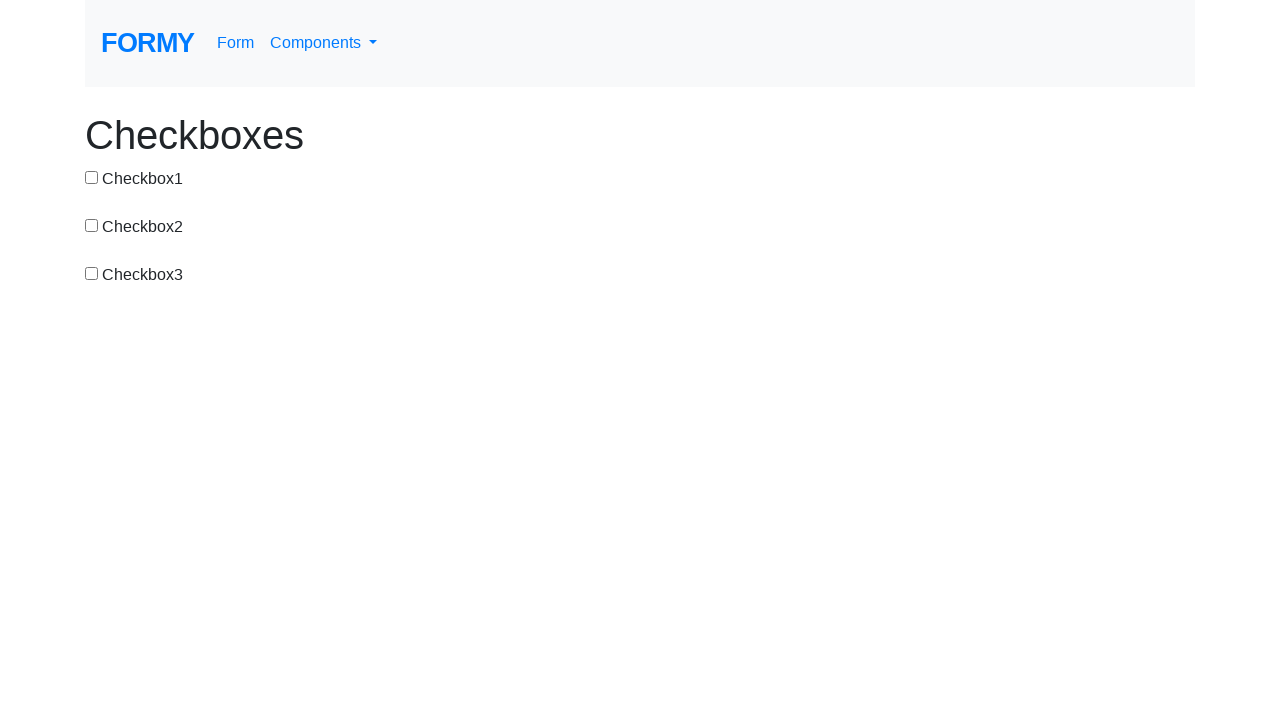

Clicked checkbox 1 at (92, 177) on #checkbox-1
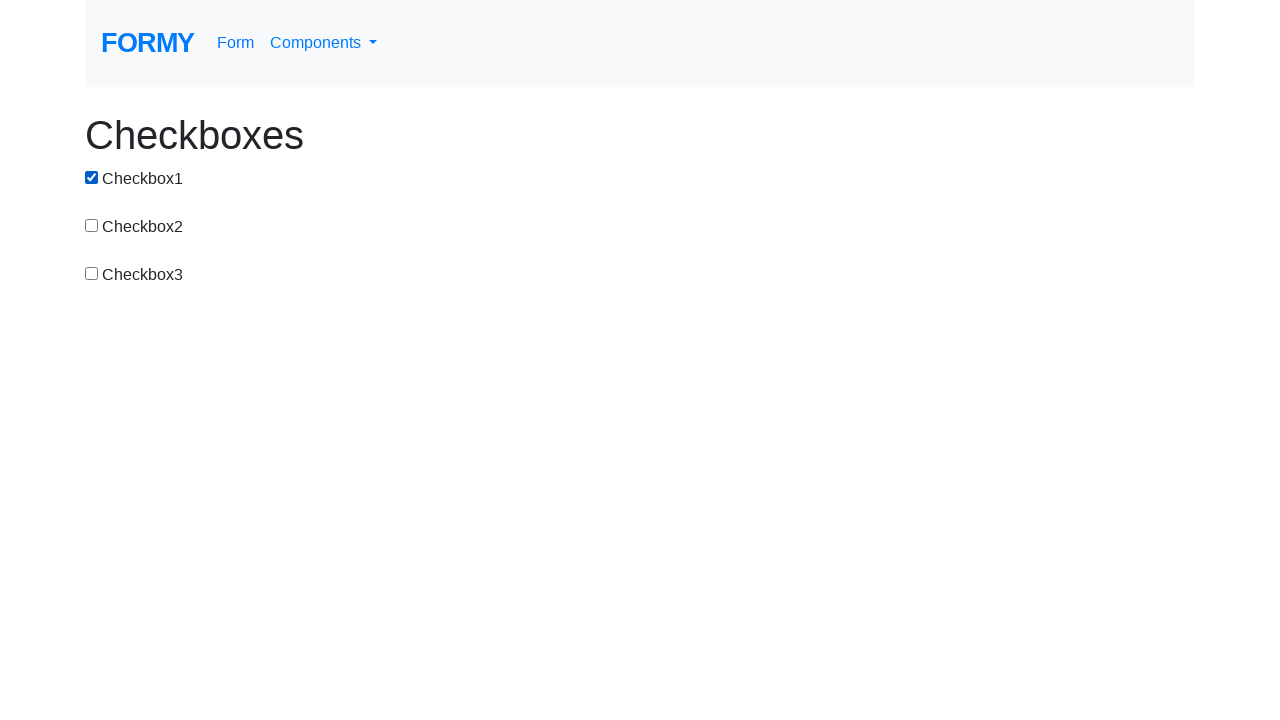

Clicked checkbox 2 at (92, 225) on #checkbox-2
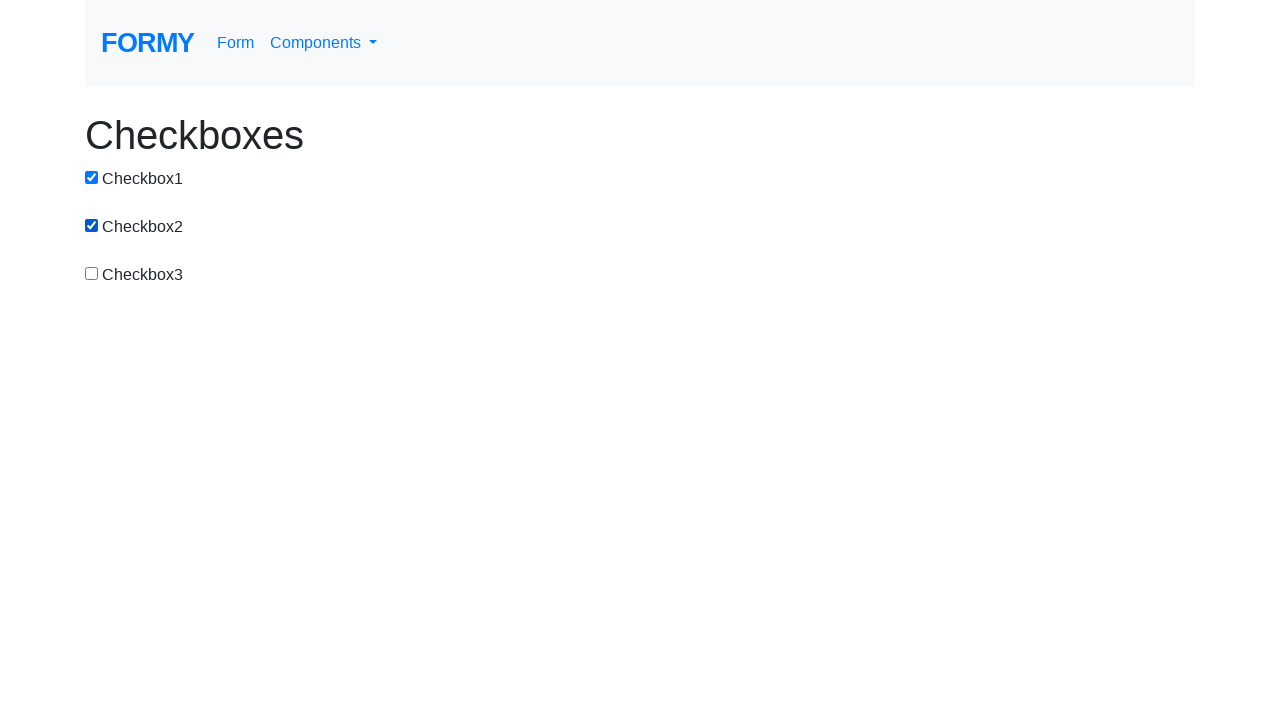

Clicked checkbox 3 at (92, 273) on #checkbox-3
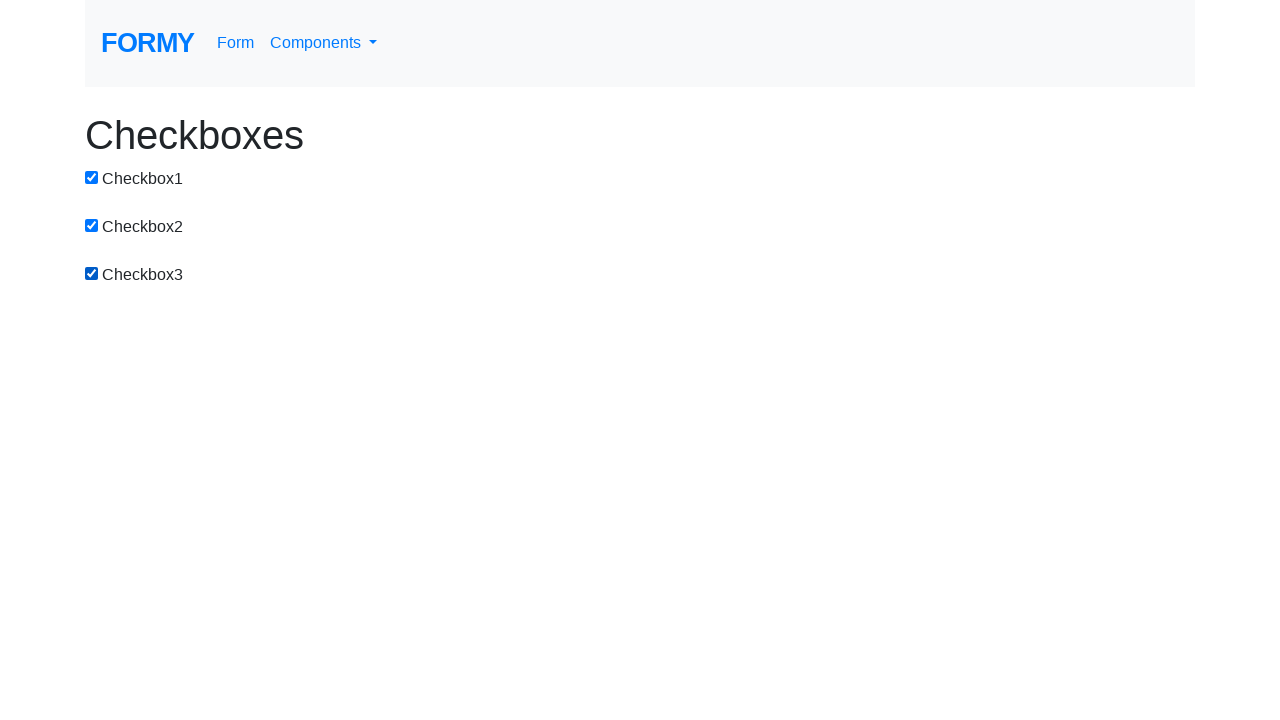

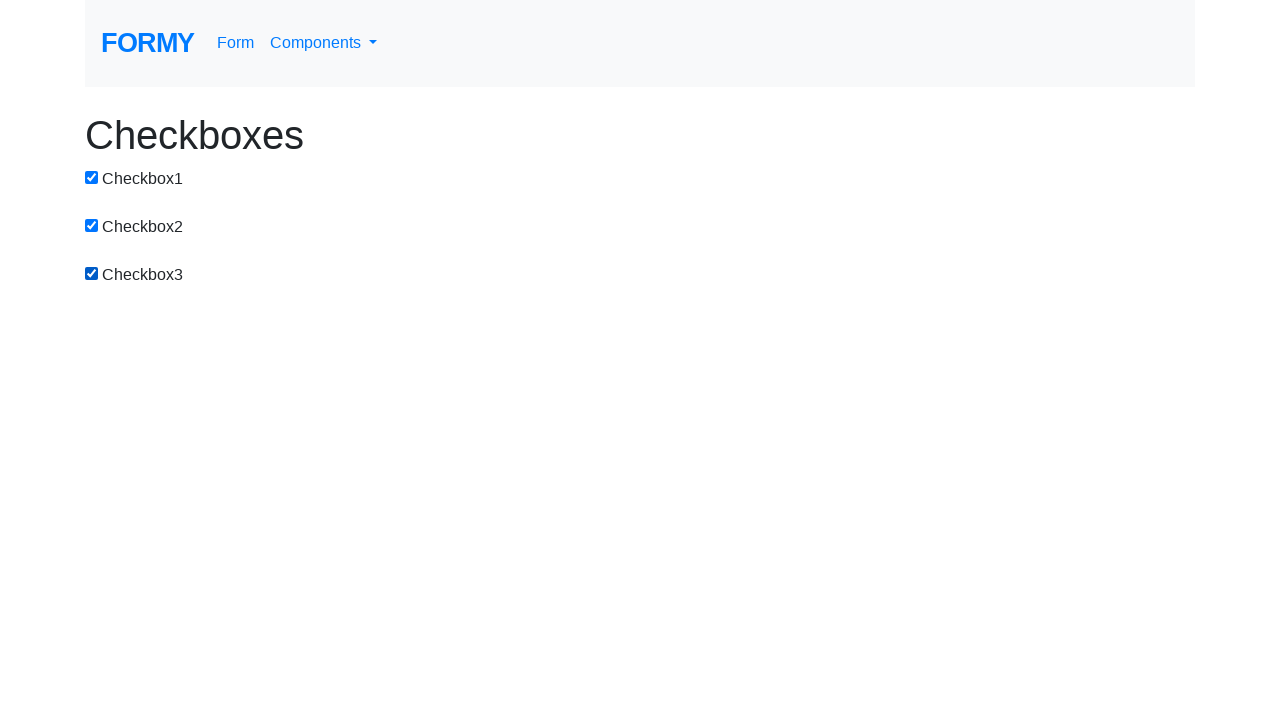